Tests the courses table on the Automation Practice page by verifying the table structure exists and checking that table cells contain data

Starting URL: https://rahulshettyacademy.com/AutomationPractice/

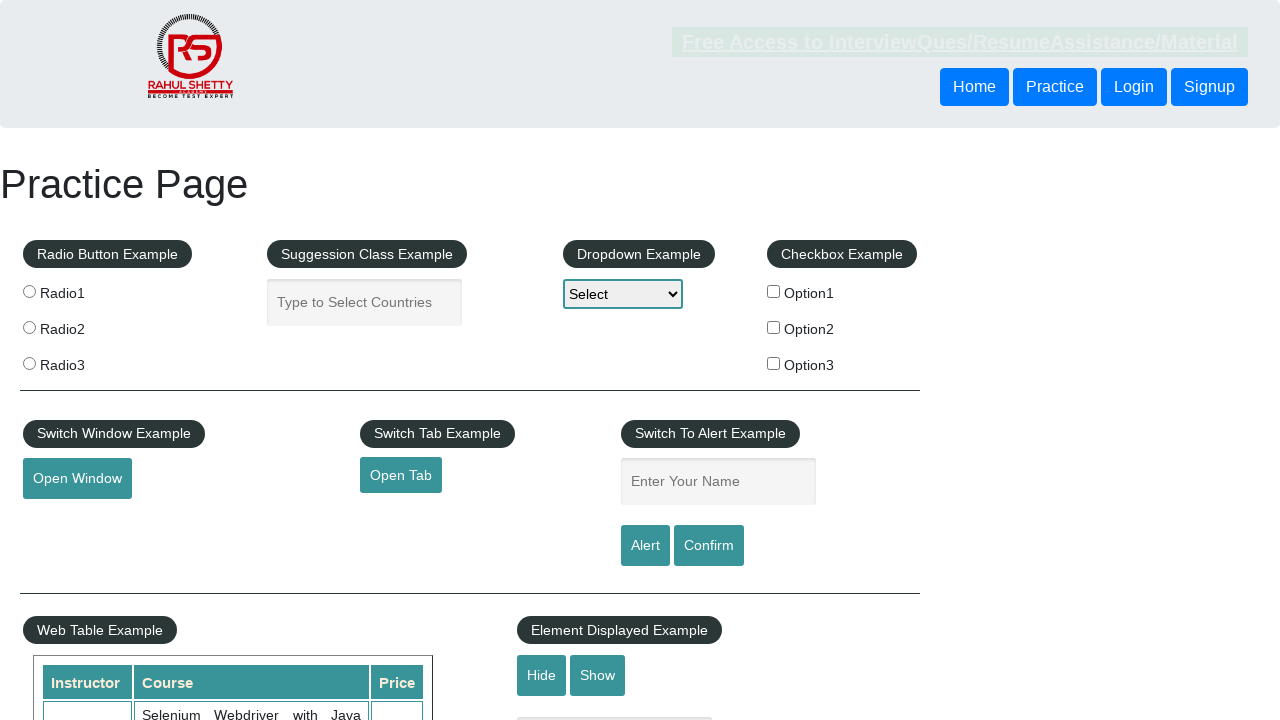

Waited for courses table to be visible
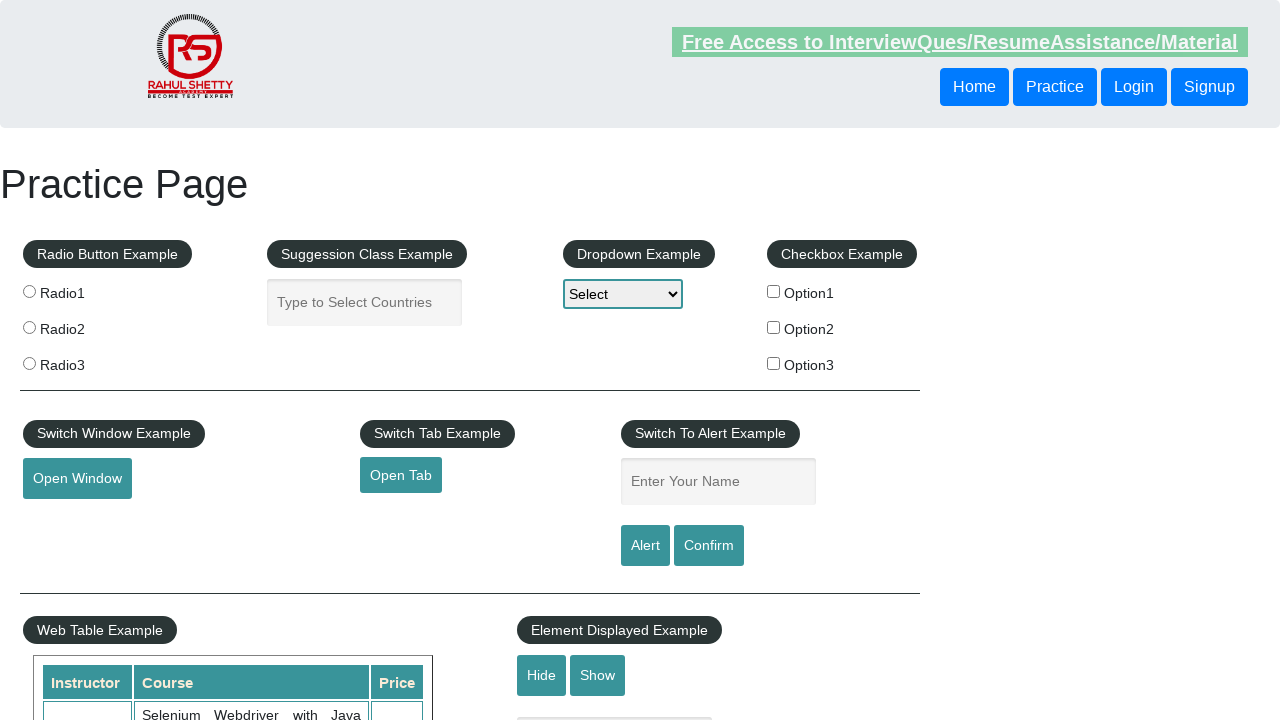

Verified table rows exist and first row is loaded
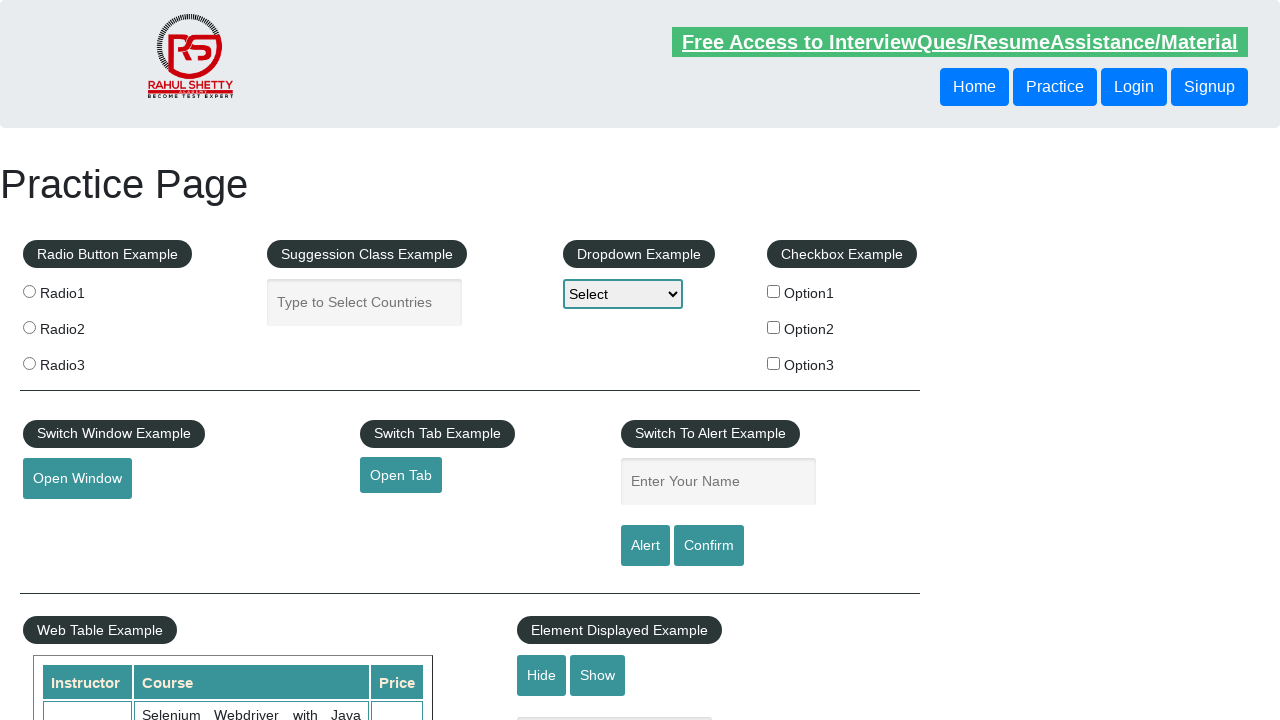

Verified table headers exist and first header is loaded
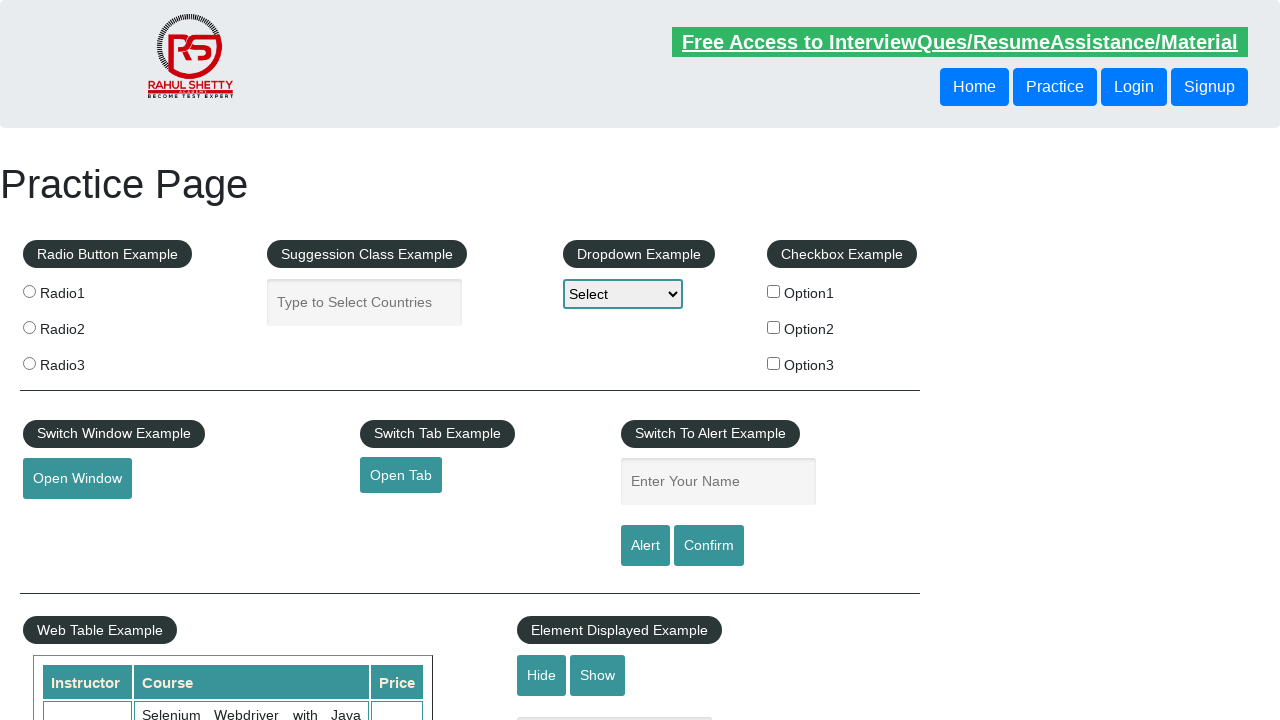

Located and waited for the 4th row in the courses table
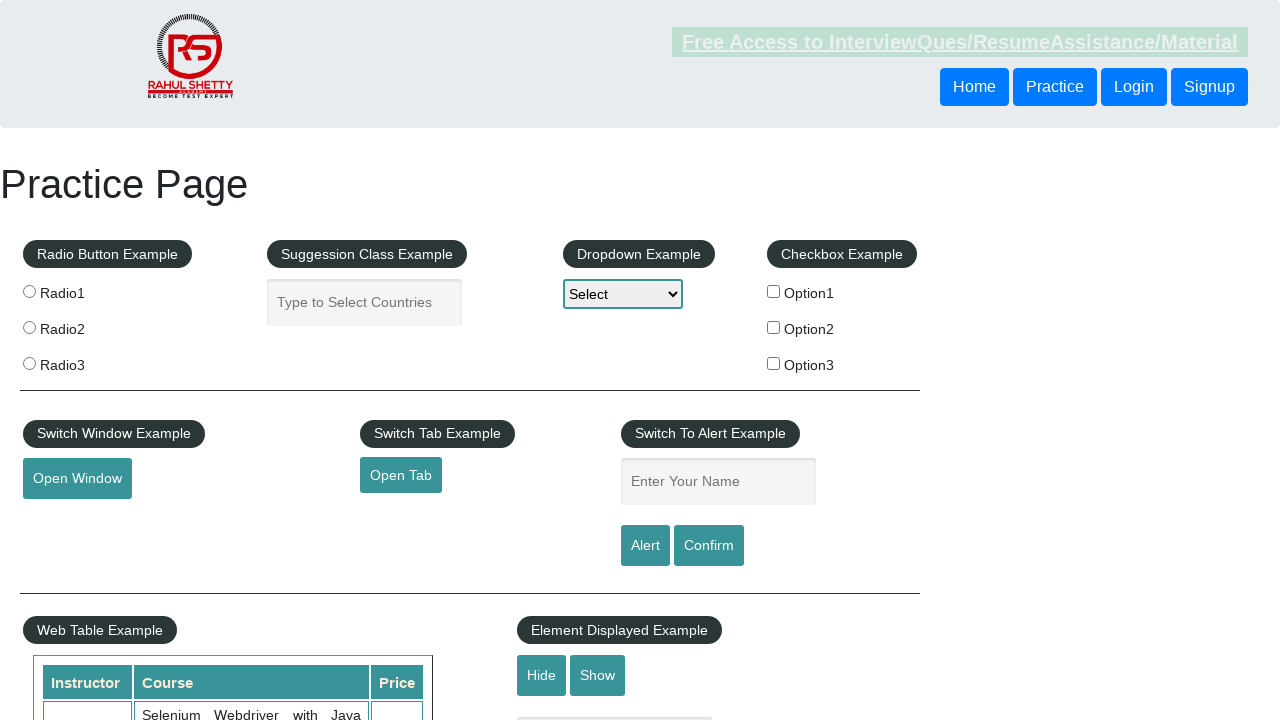

Verified first cell in 4th row is loaded
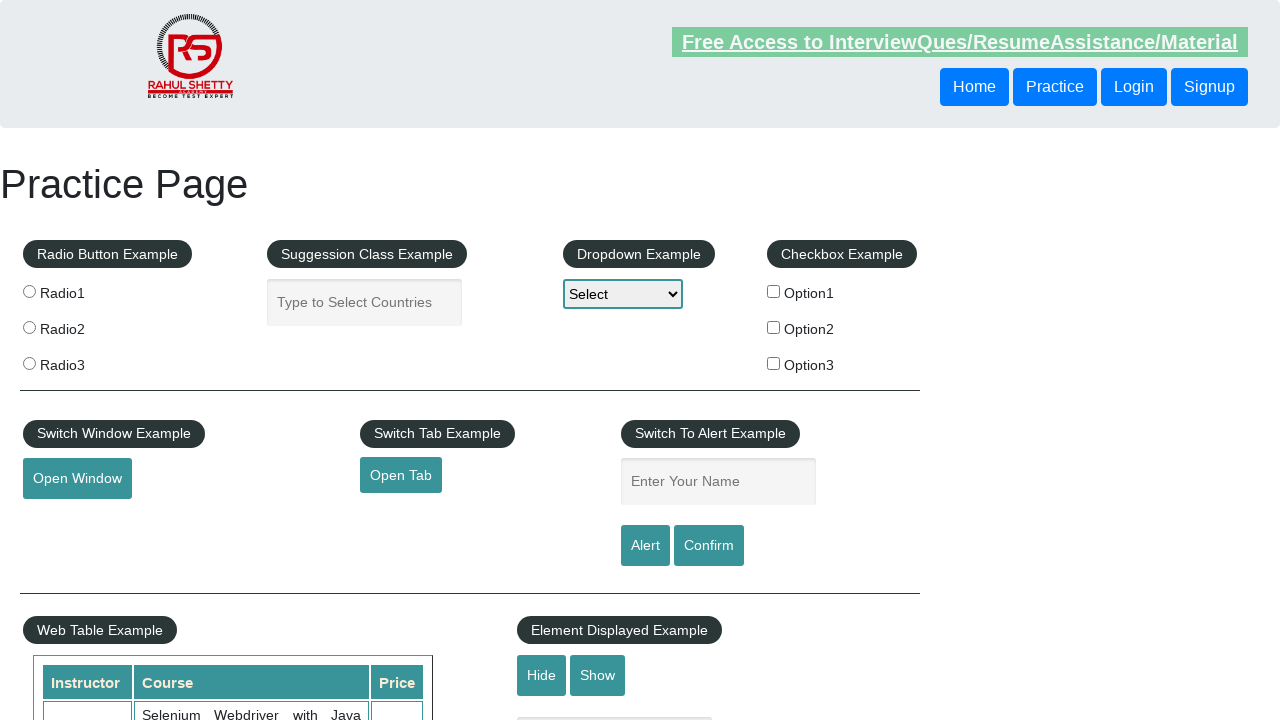

Verified second cell in 4th row is loaded
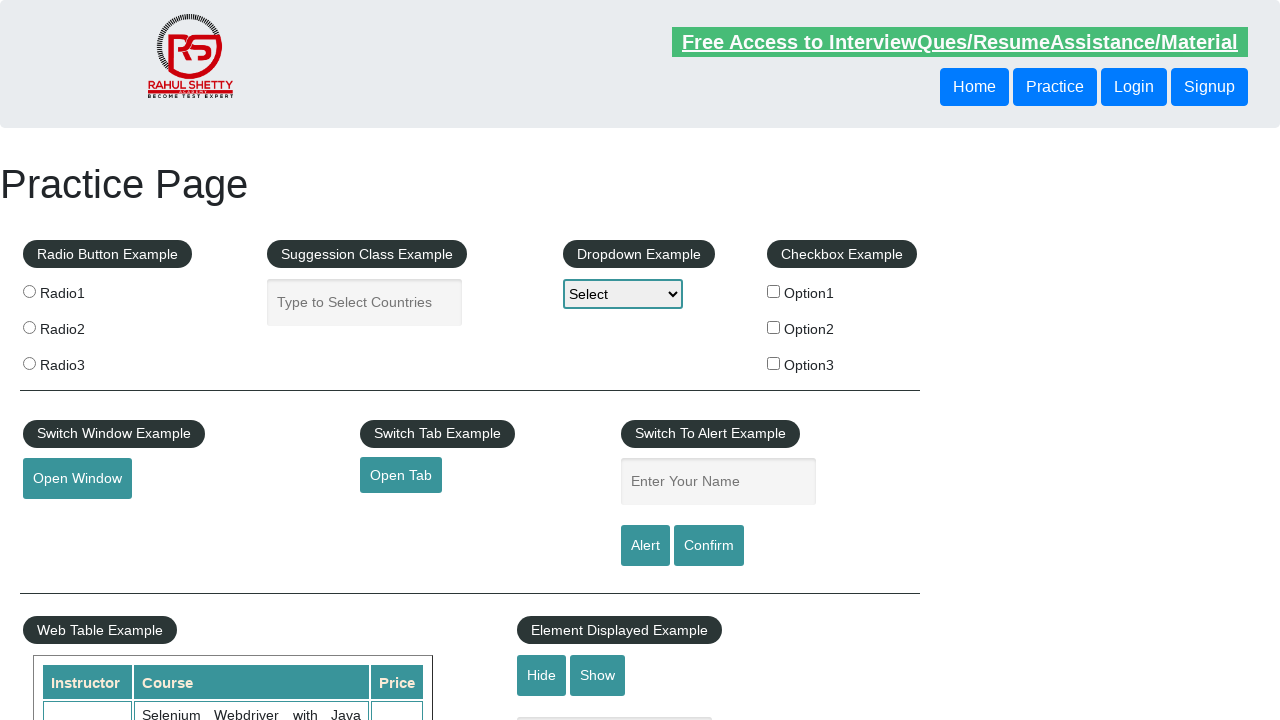

Verified third cell in 4th row is loaded
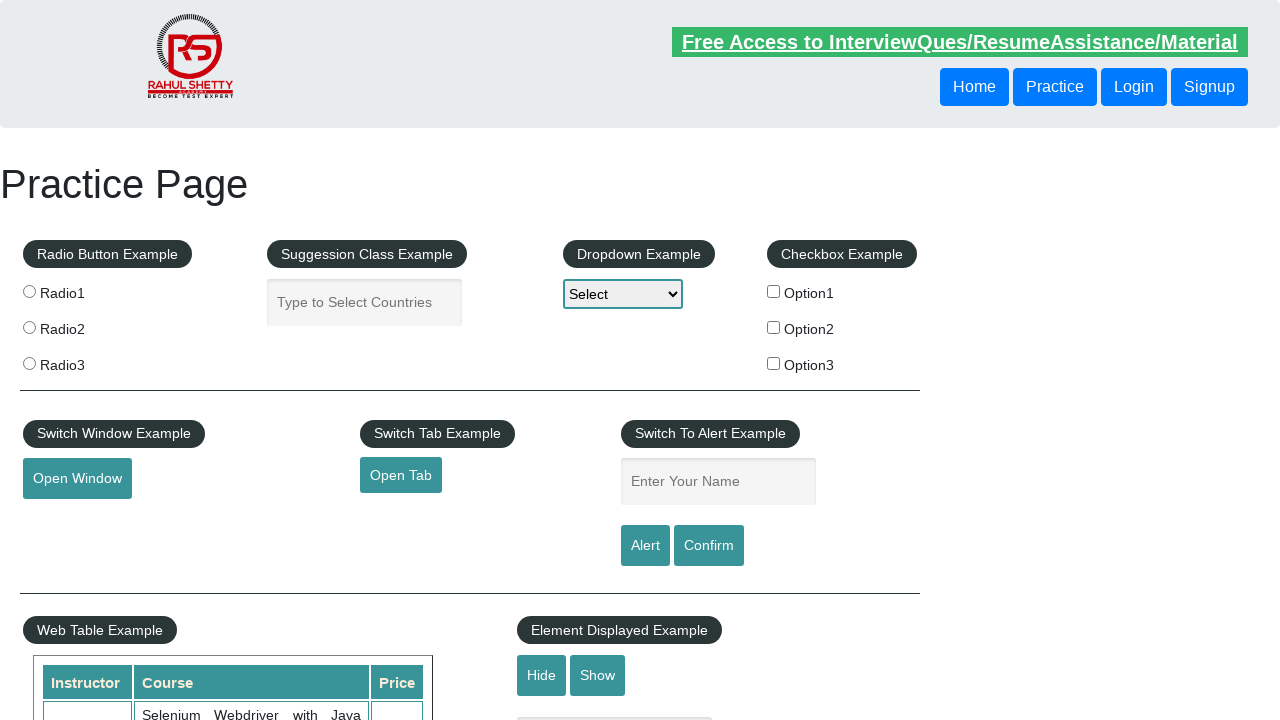

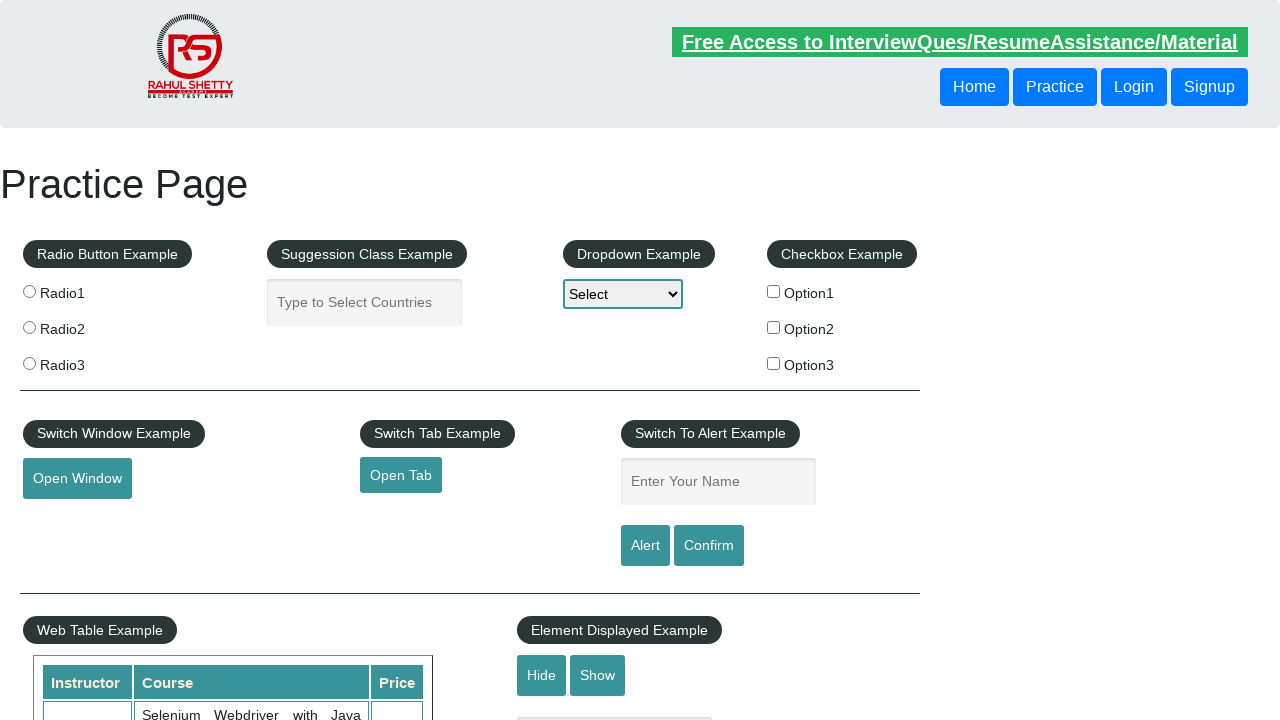